Tests window switching functionality by clicking a link that opens a new window and verifying the title of both windows

Starting URL: https://practice.cydeo.com/windows

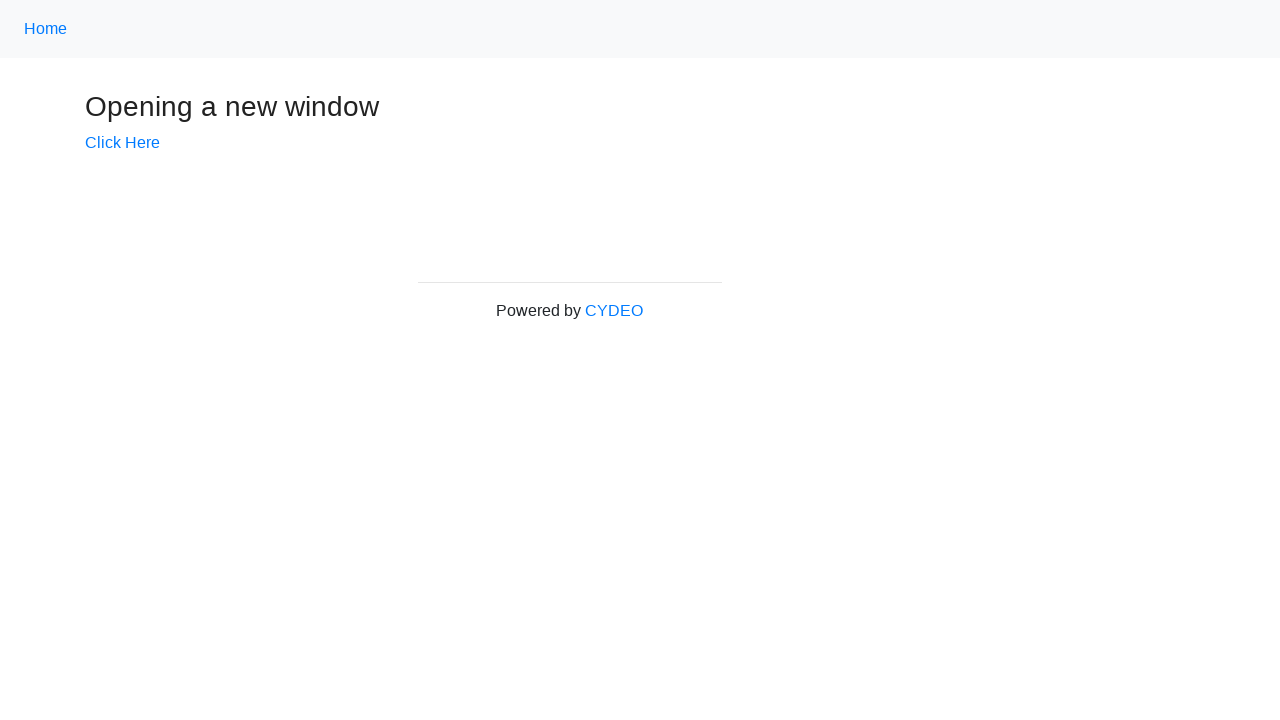

Verified initial page title is 'Windows'
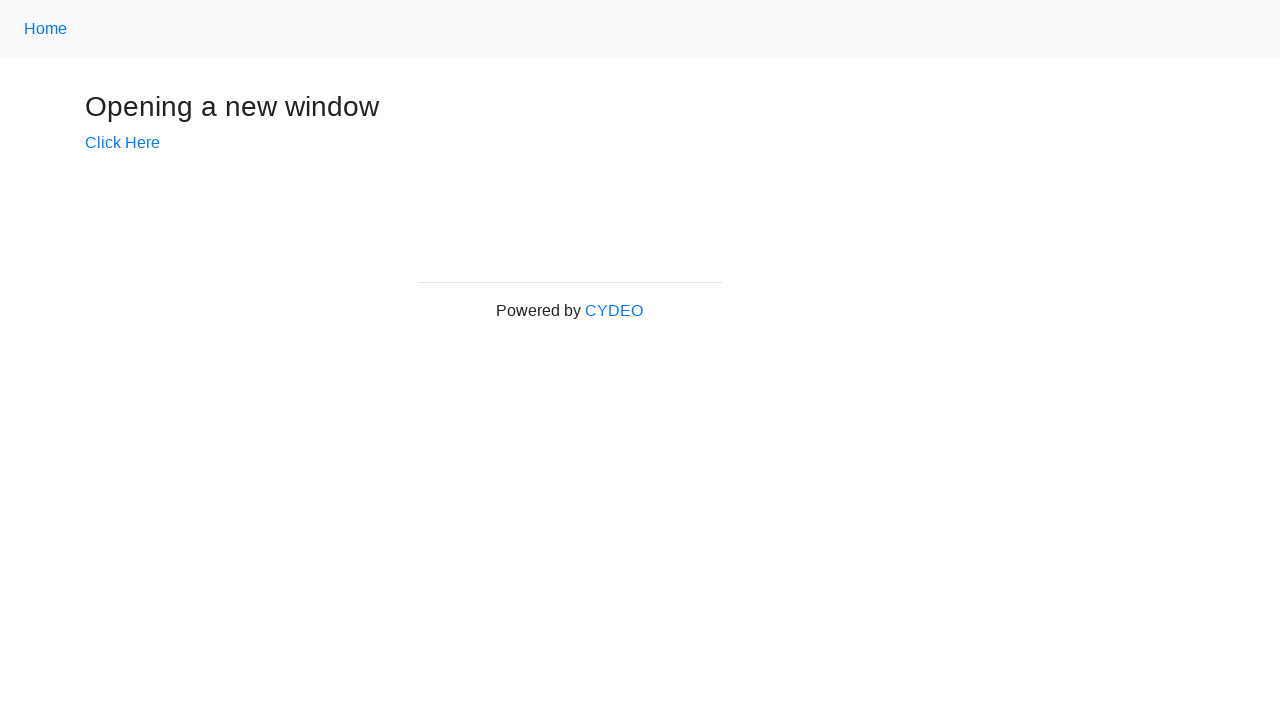

Clicked 'Click Here' link to open new window at (122, 143) on text=Click Here
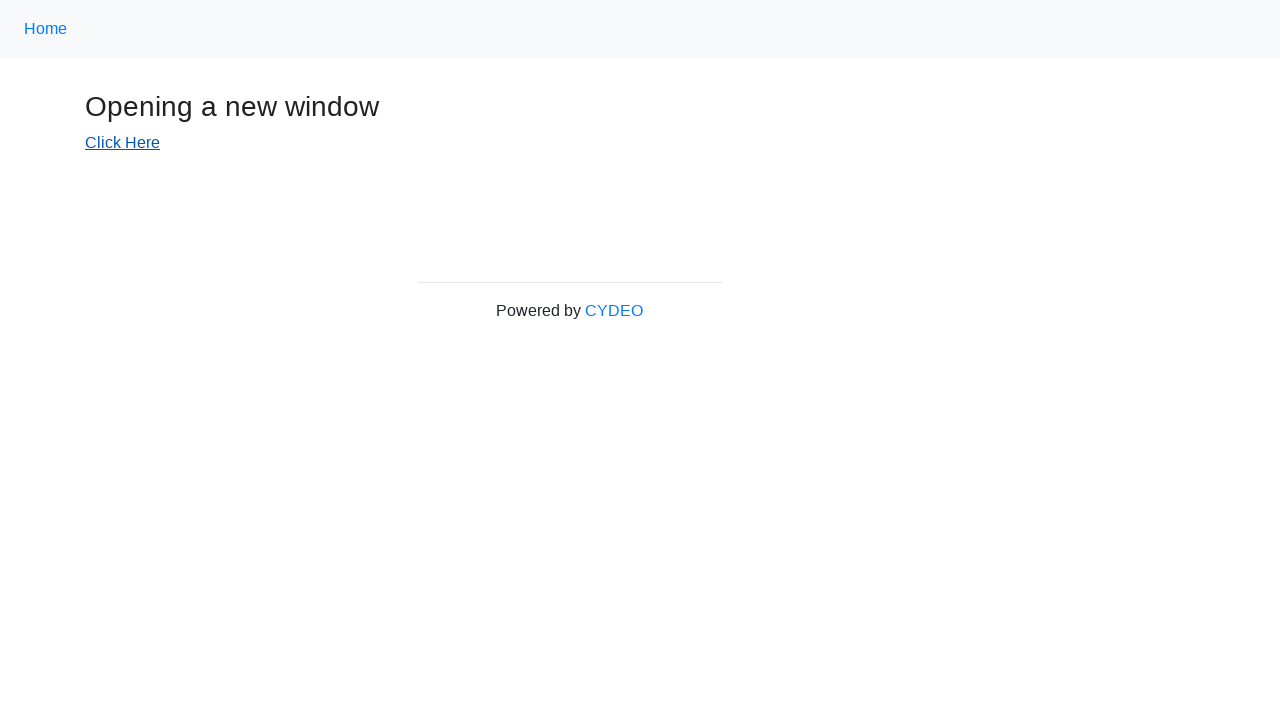

New window loaded and ready
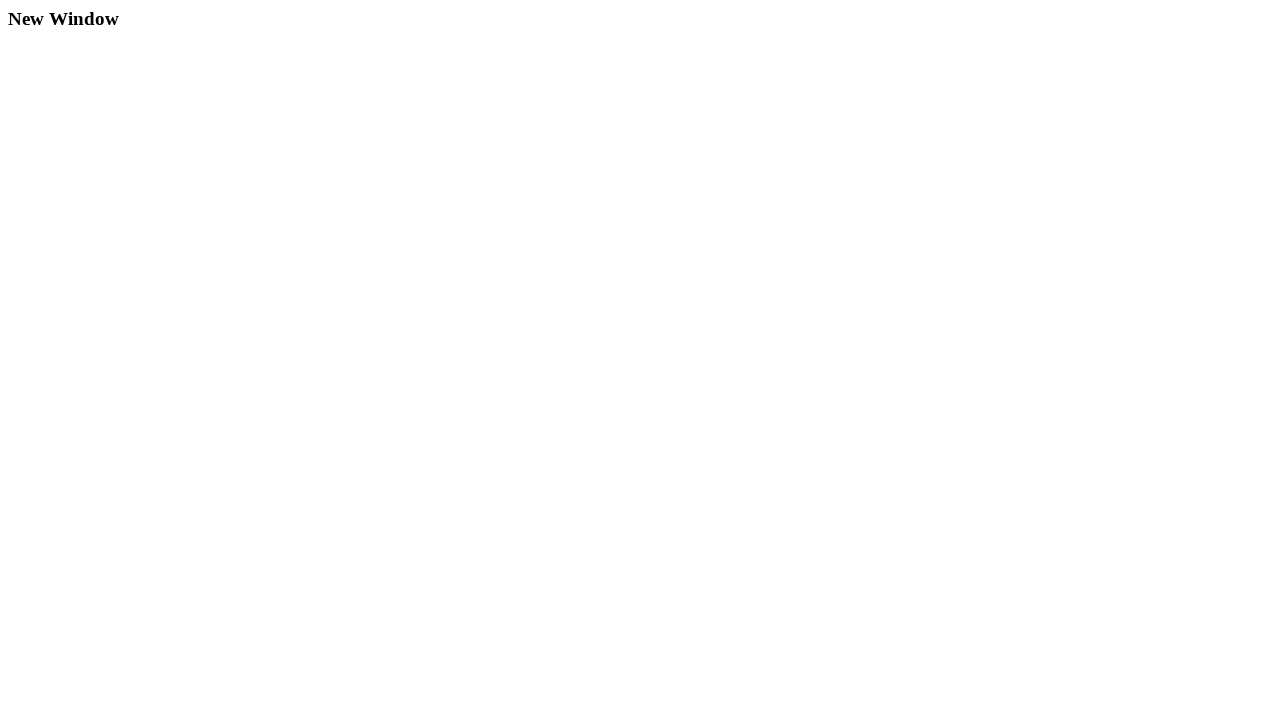

Verified new window title is 'New Window'
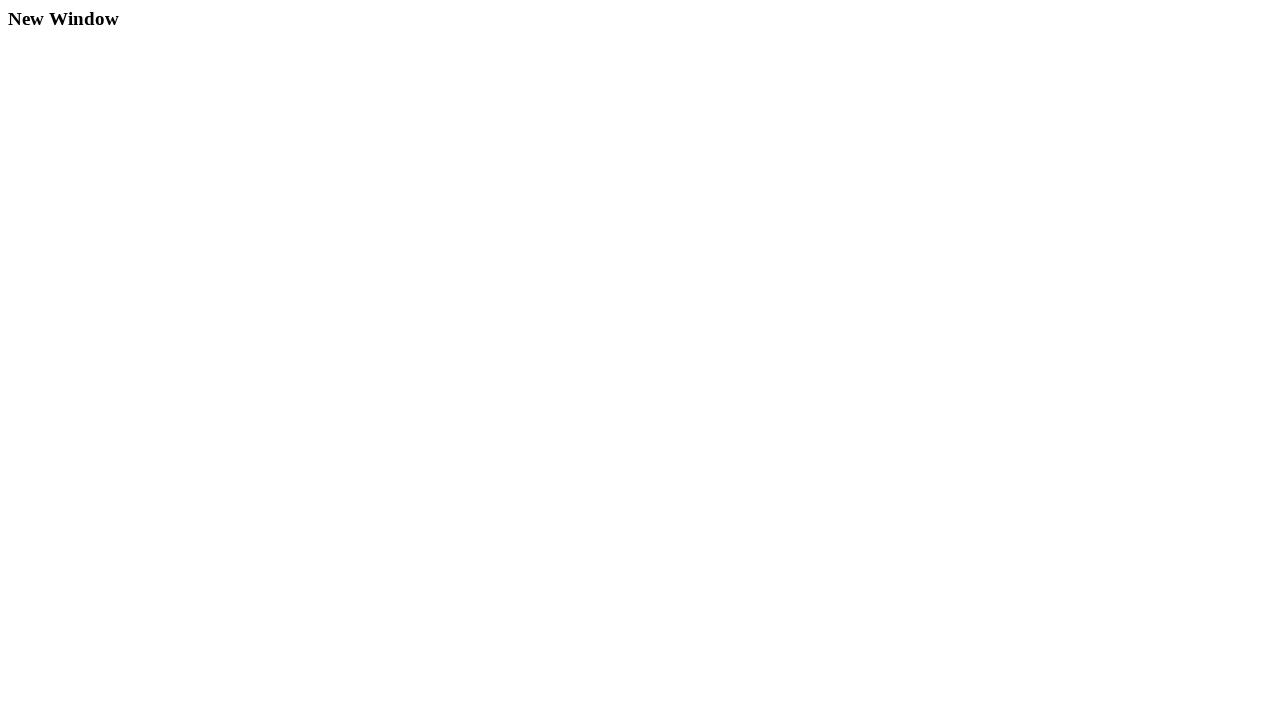

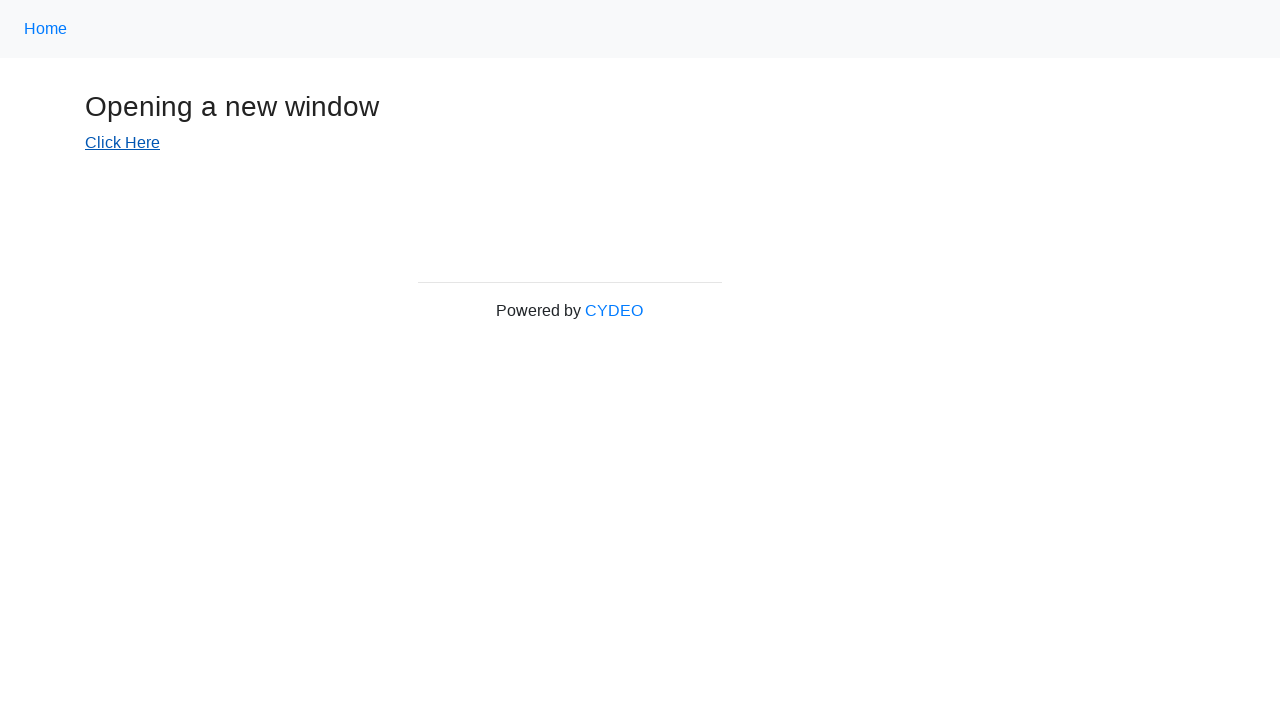